Tests the Python.org website search functionality by entering "pycon" in the search box and verifying results are returned

Starting URL: http://www.python.org

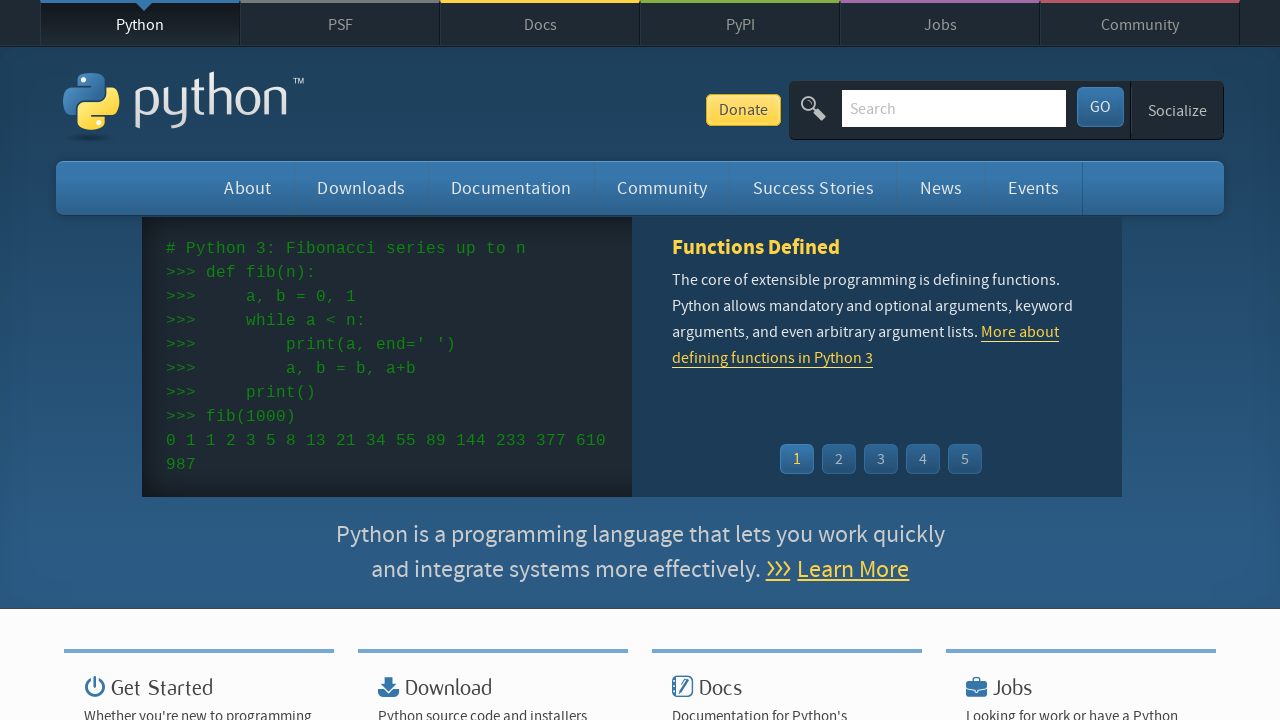

Verified 'Python' is in the page title
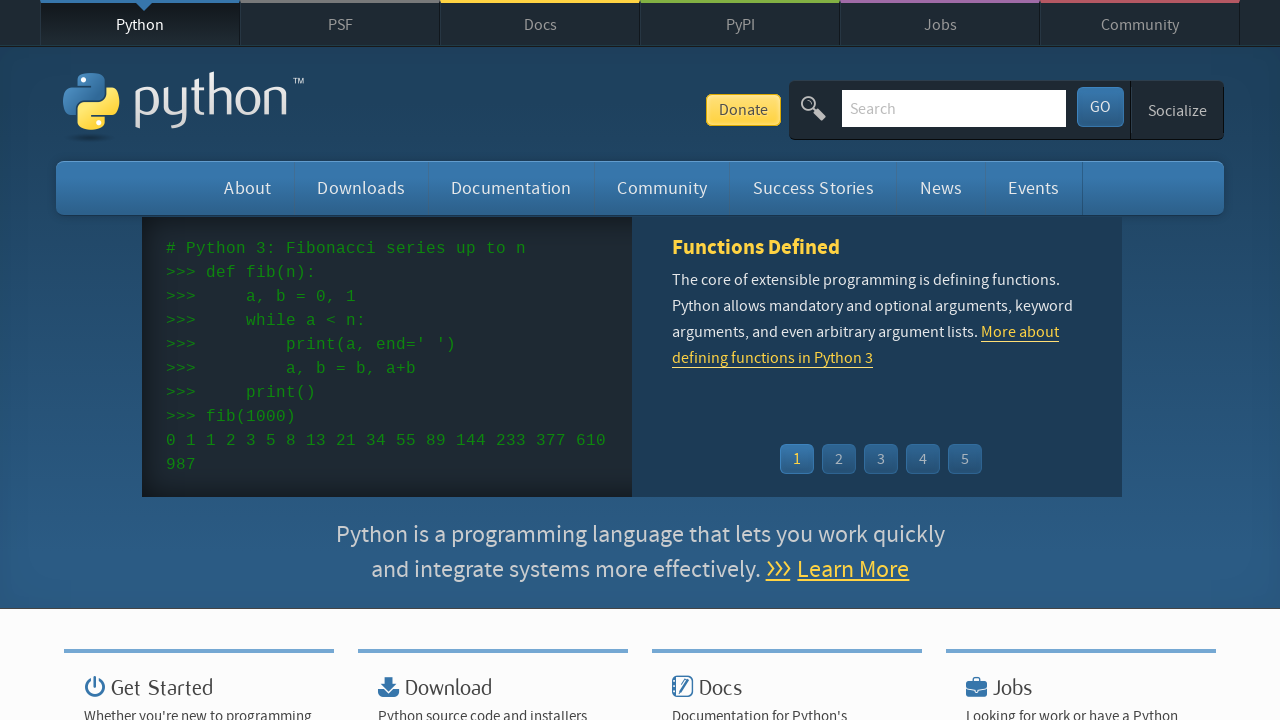

Located and cleared the search input field on input[name='q']
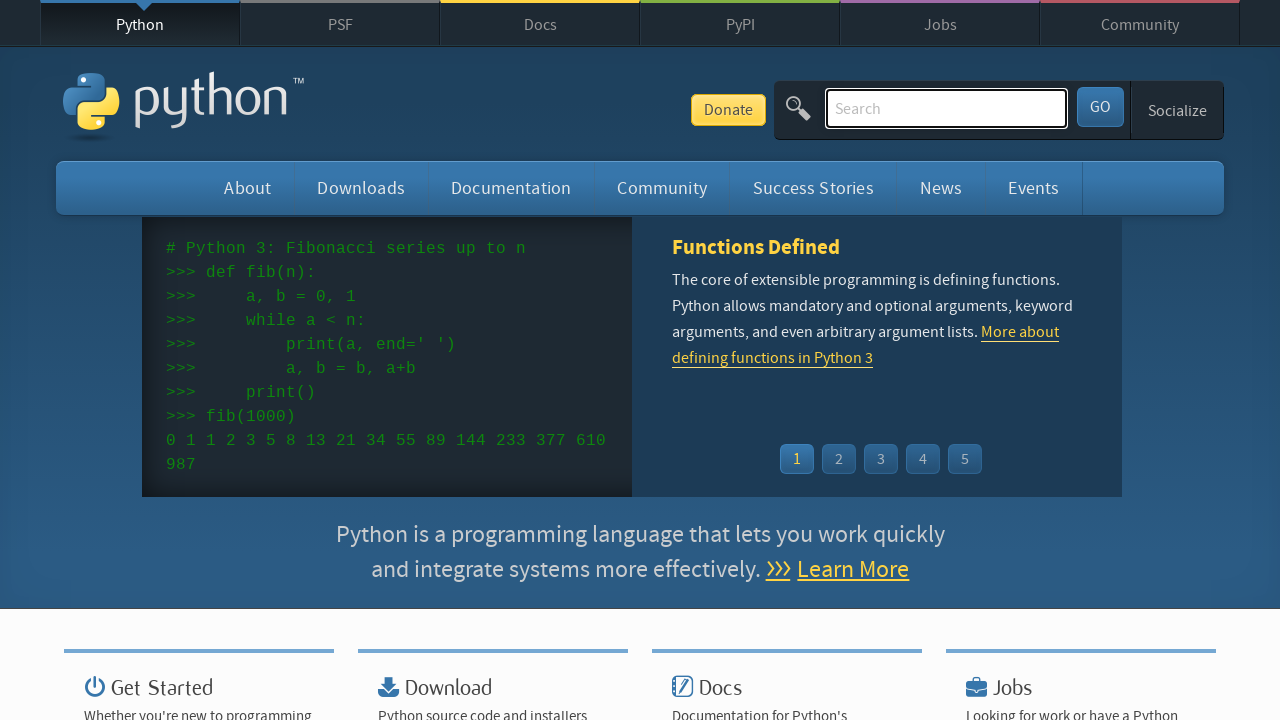

Entered 'pycon' in the search field on input[name='q']
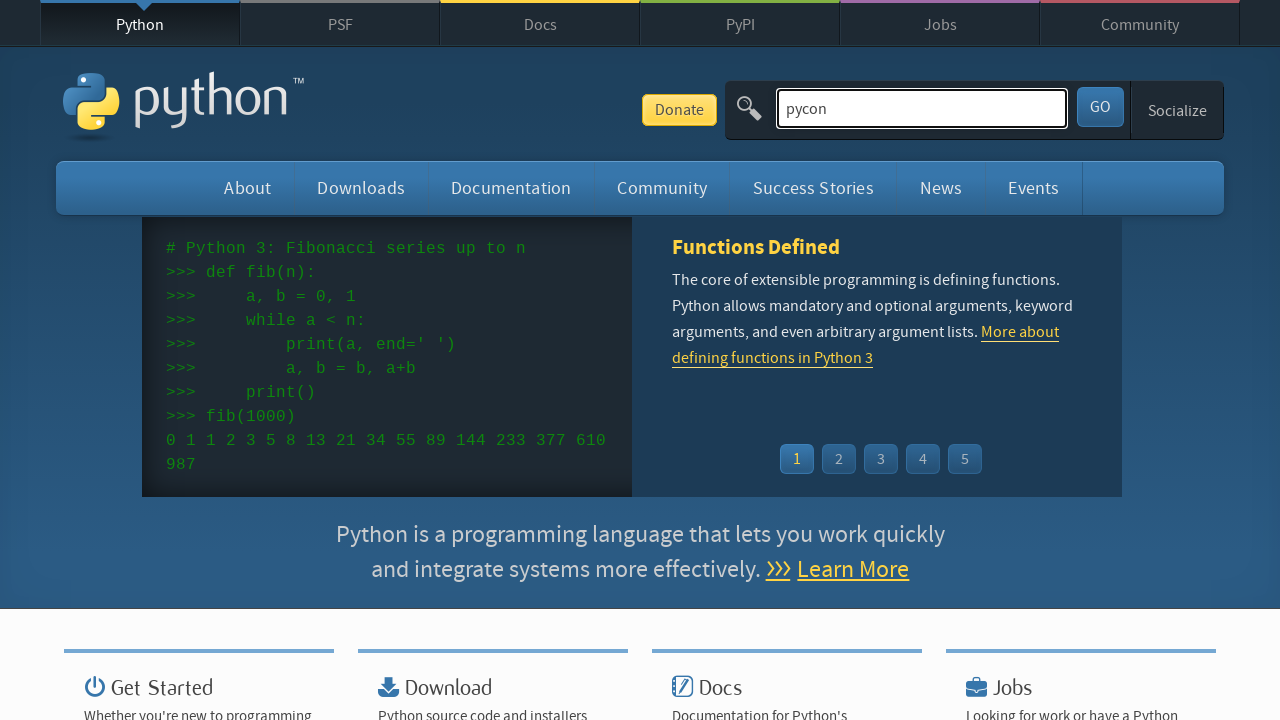

Pressed Enter to submit the search query on input[name='q']
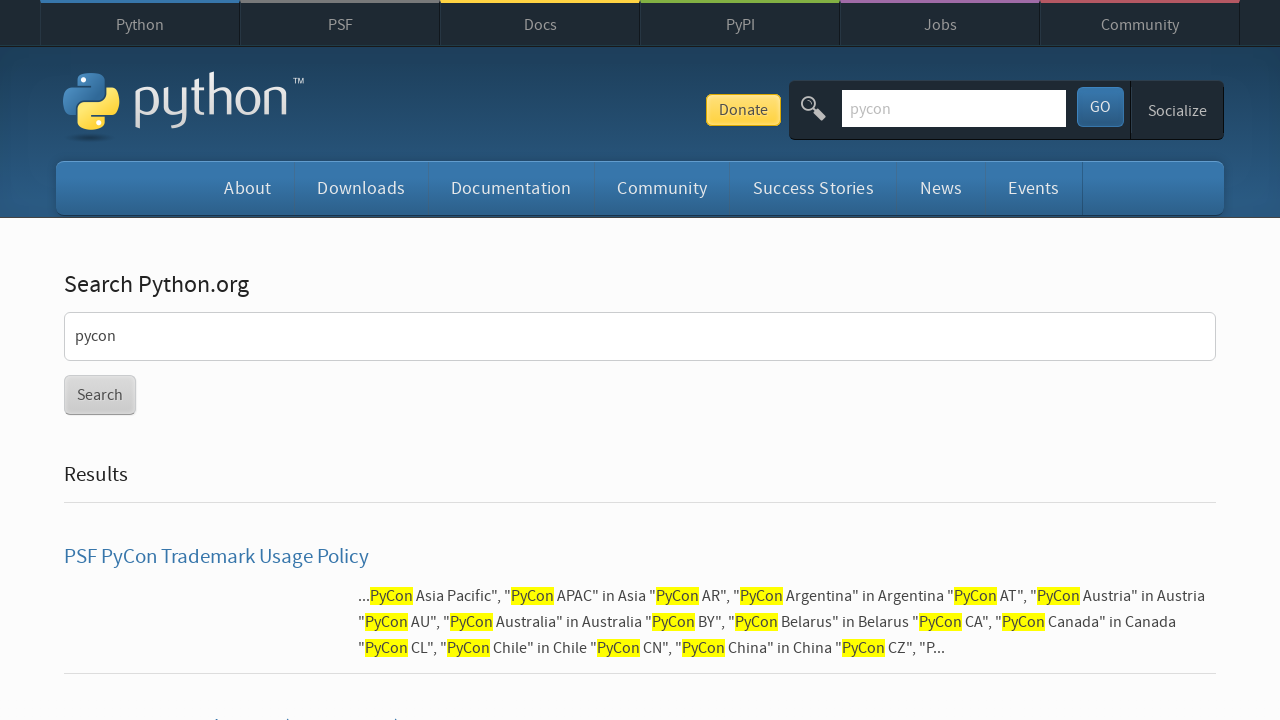

Waited for search results page to load (networkidle)
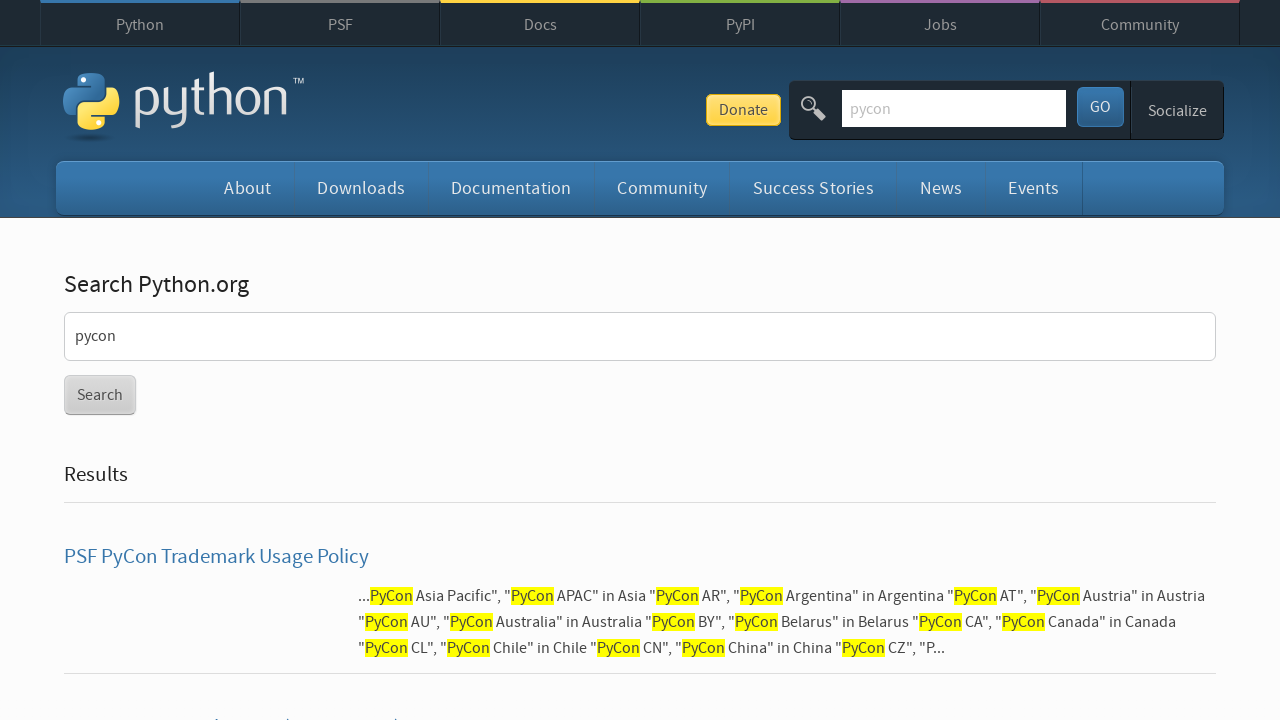

Verified that search results were returned for 'pycon'
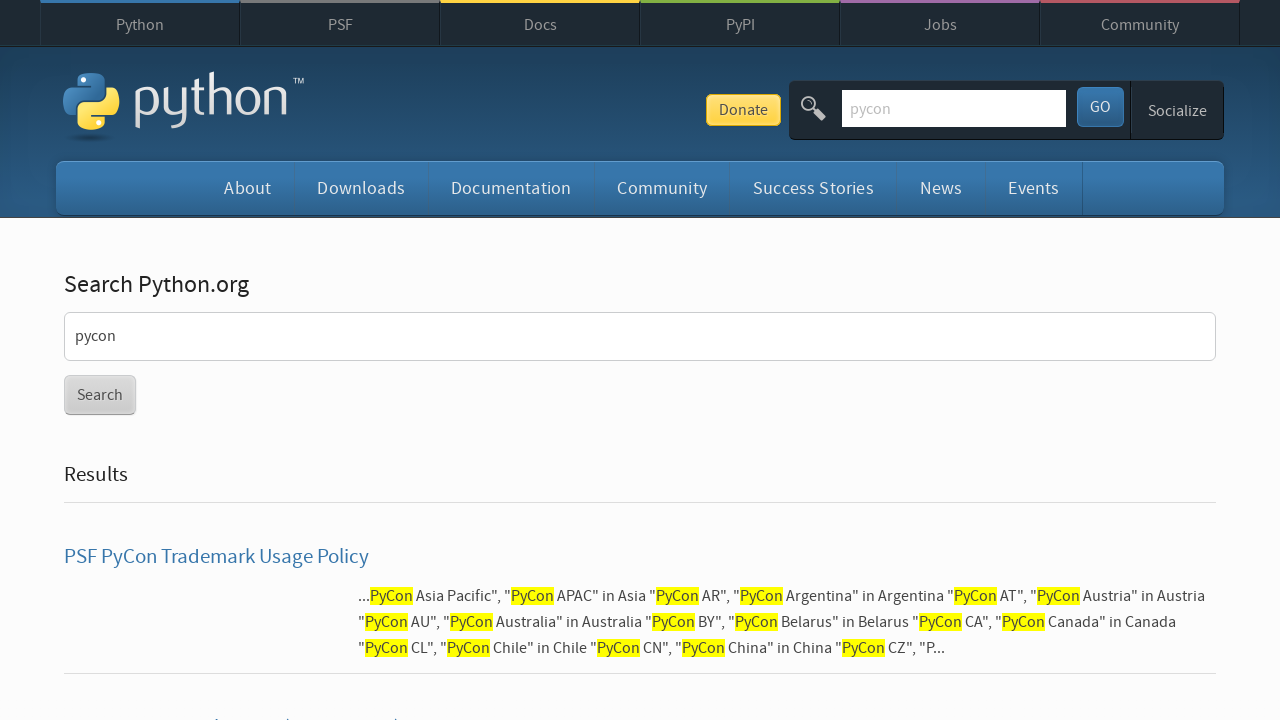

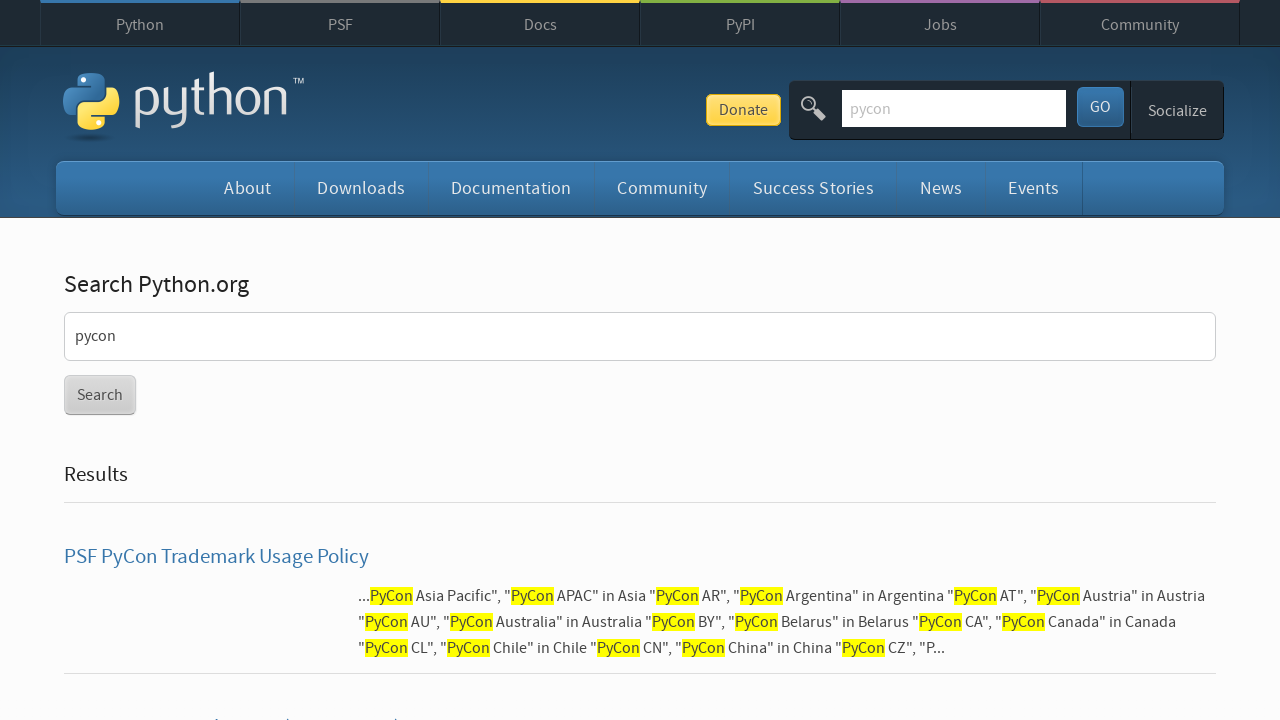